Tests window switching functionality by opening a new tab, switching to it, and then switching back to the original window

Starting URL: https://formy-project.herokuapp.com/switch-window

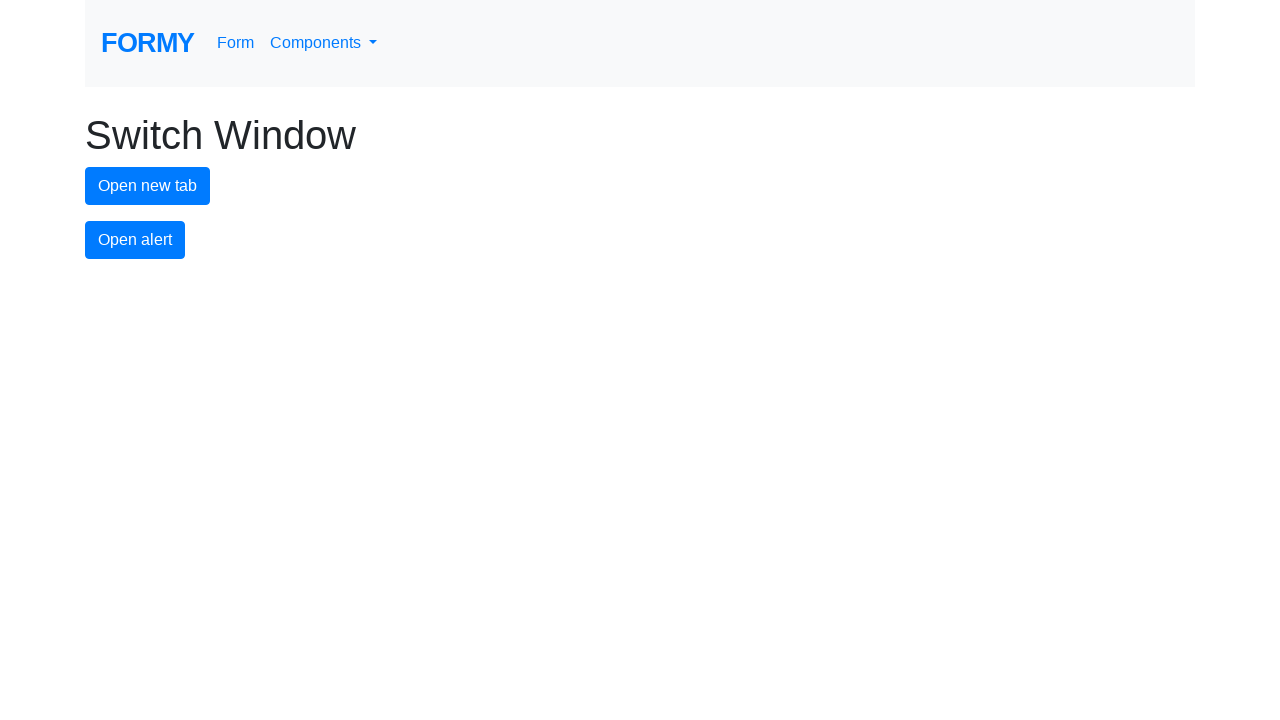

Clicked button to open new tab at (148, 186) on #new-tab-button
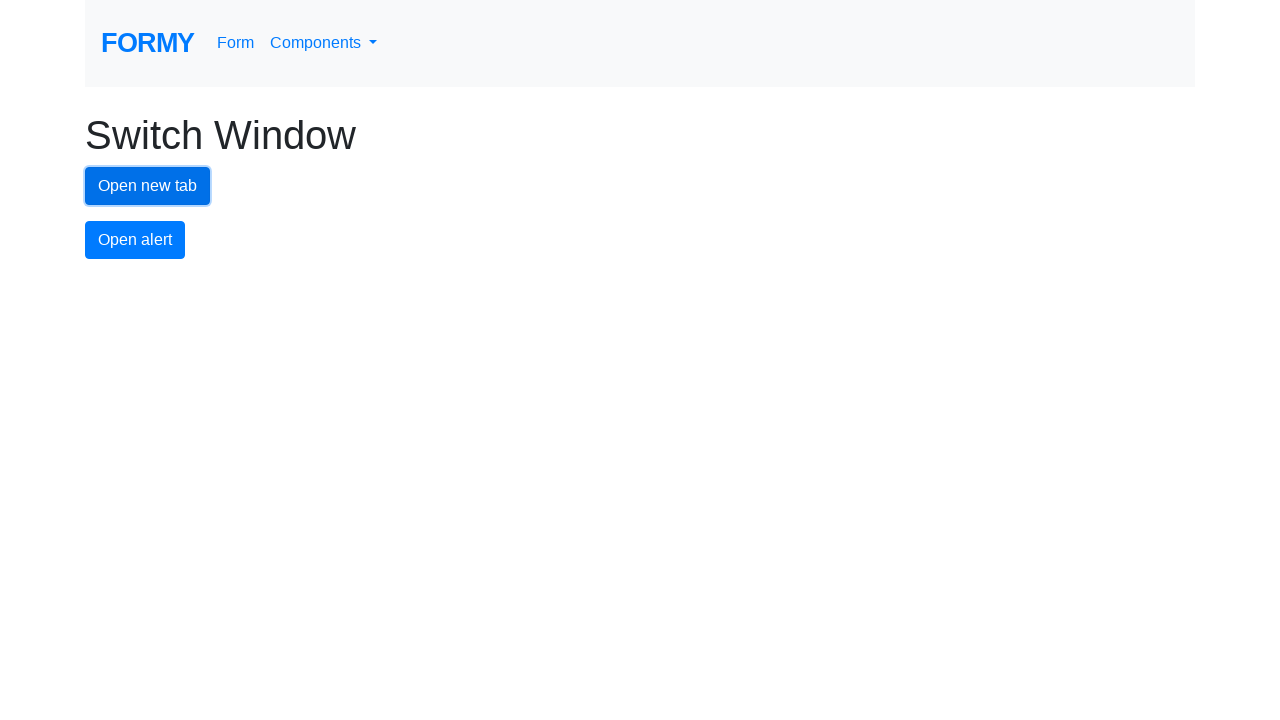

Waited for new tab to open
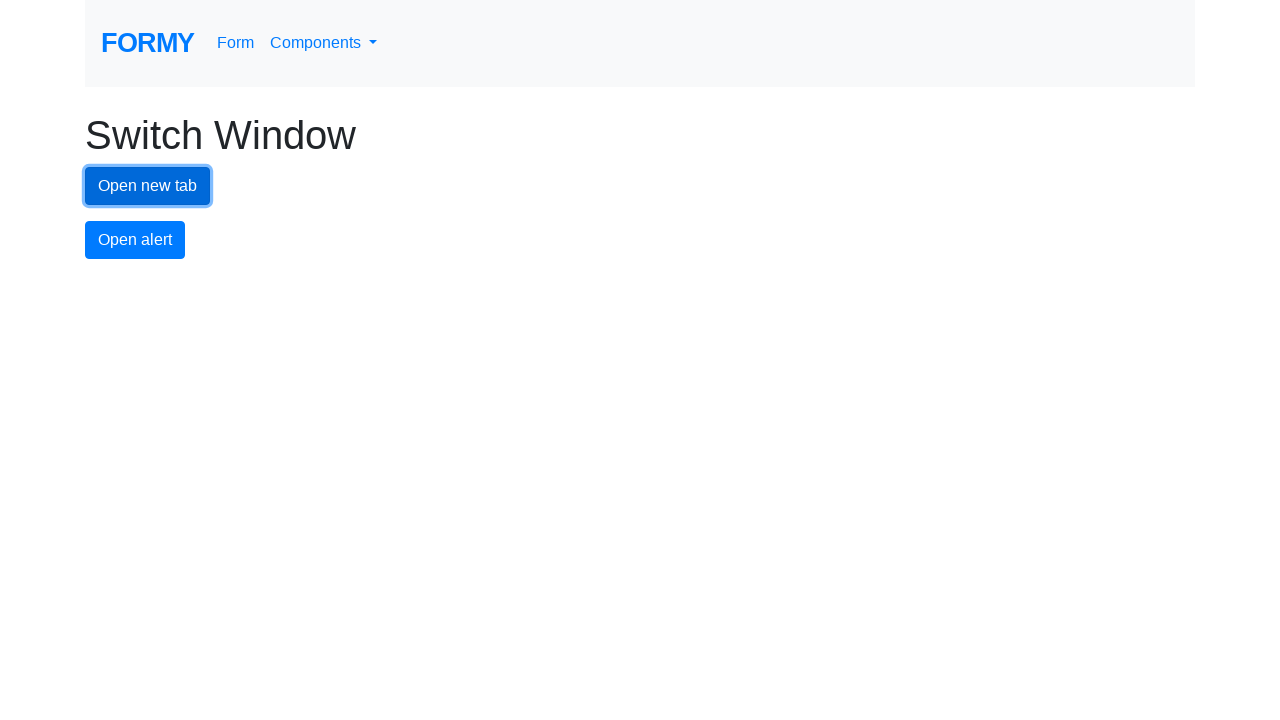

Retrieved all pages in context
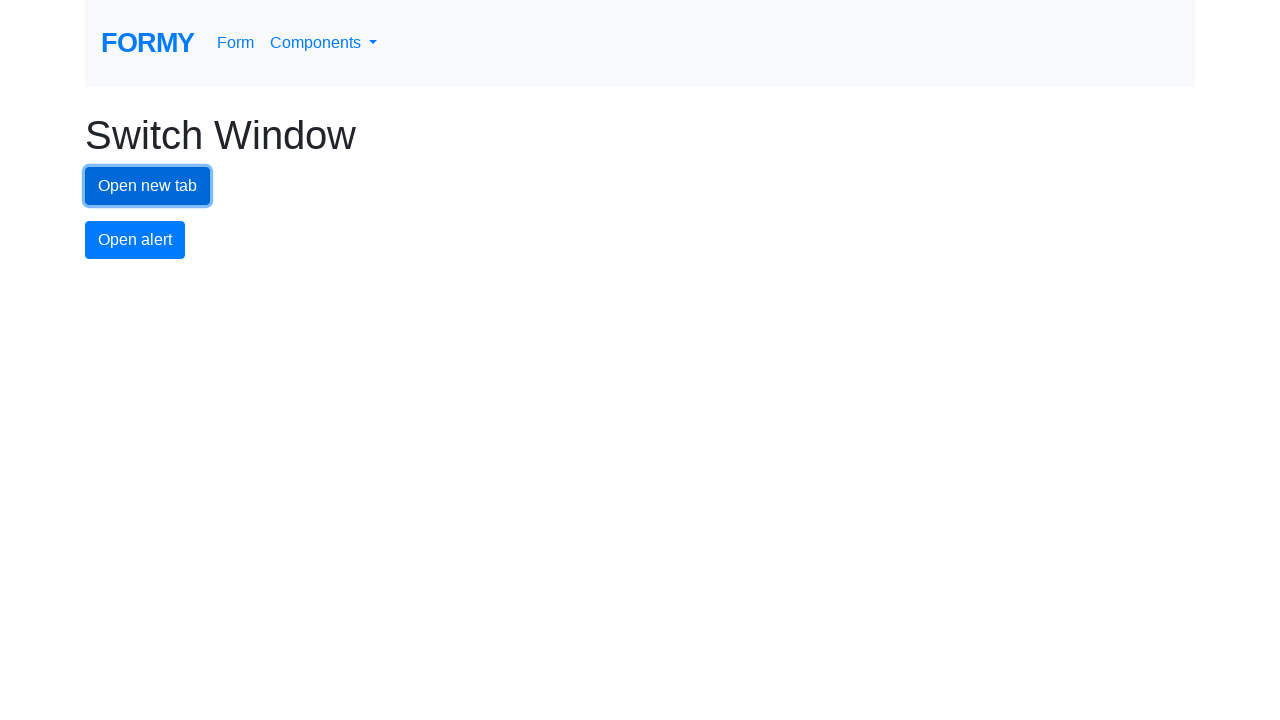

Switched to new tab
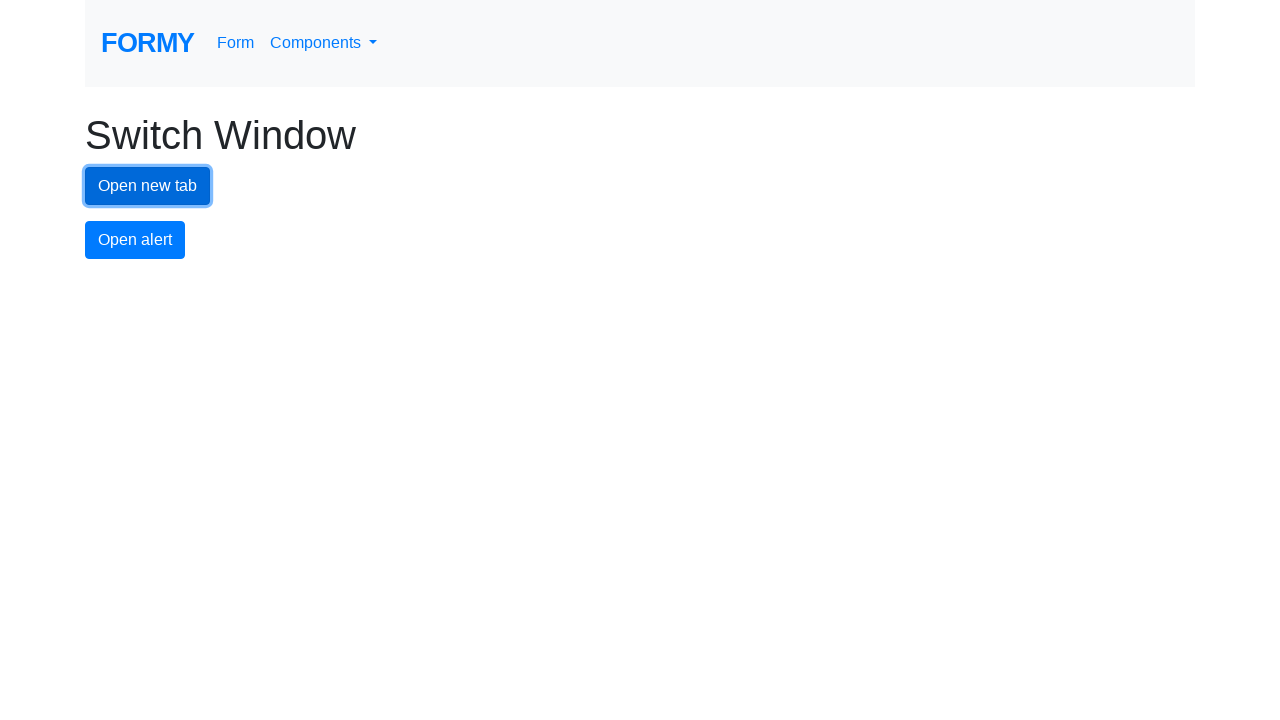

New tab page loaded completely
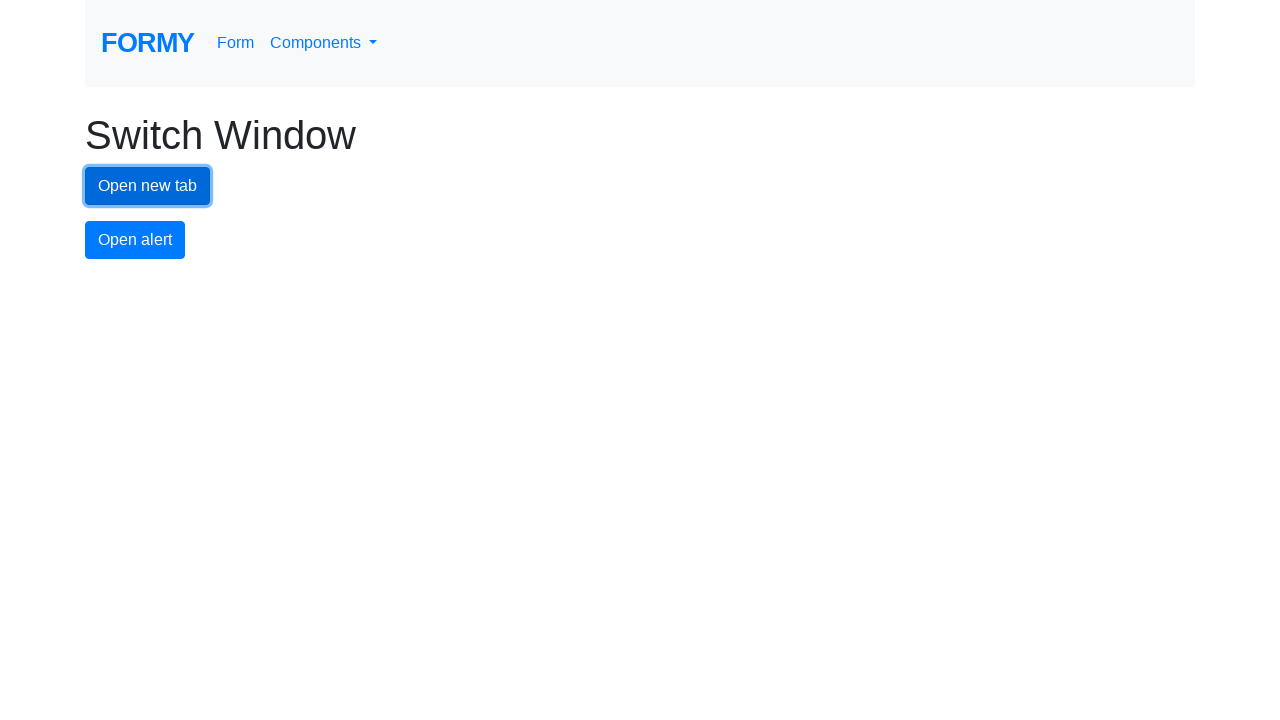

Switched back to original window
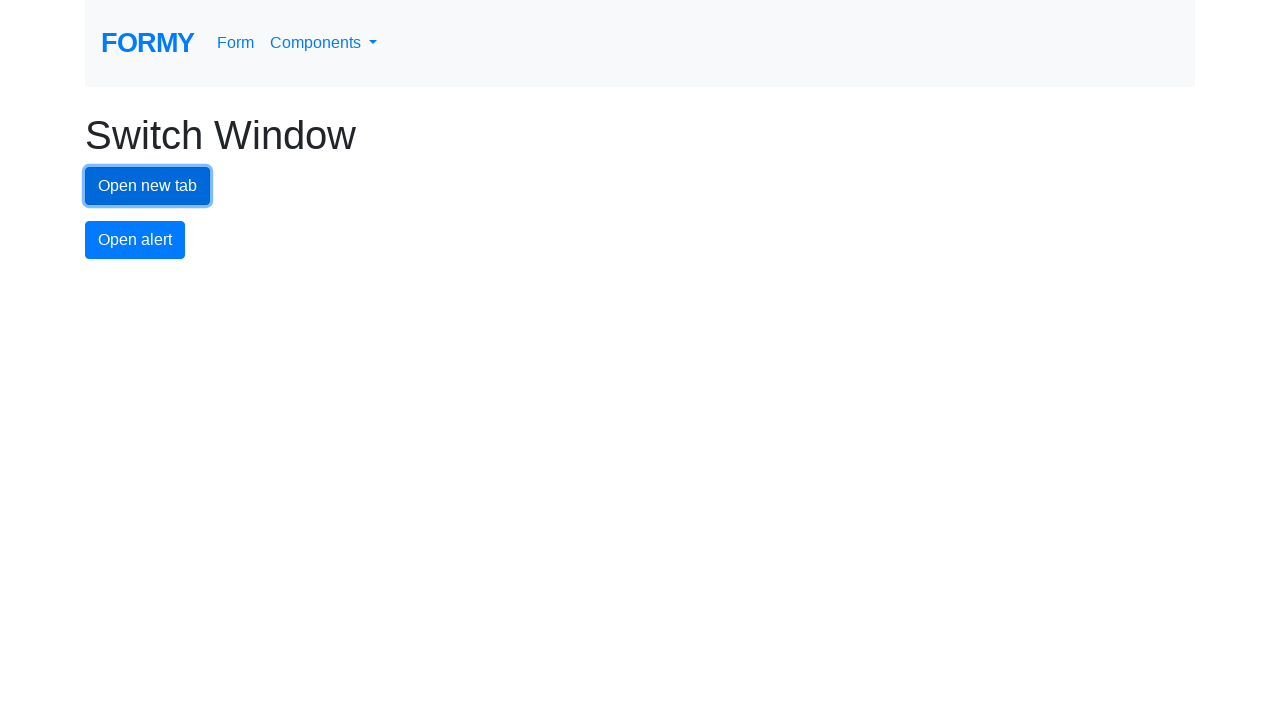

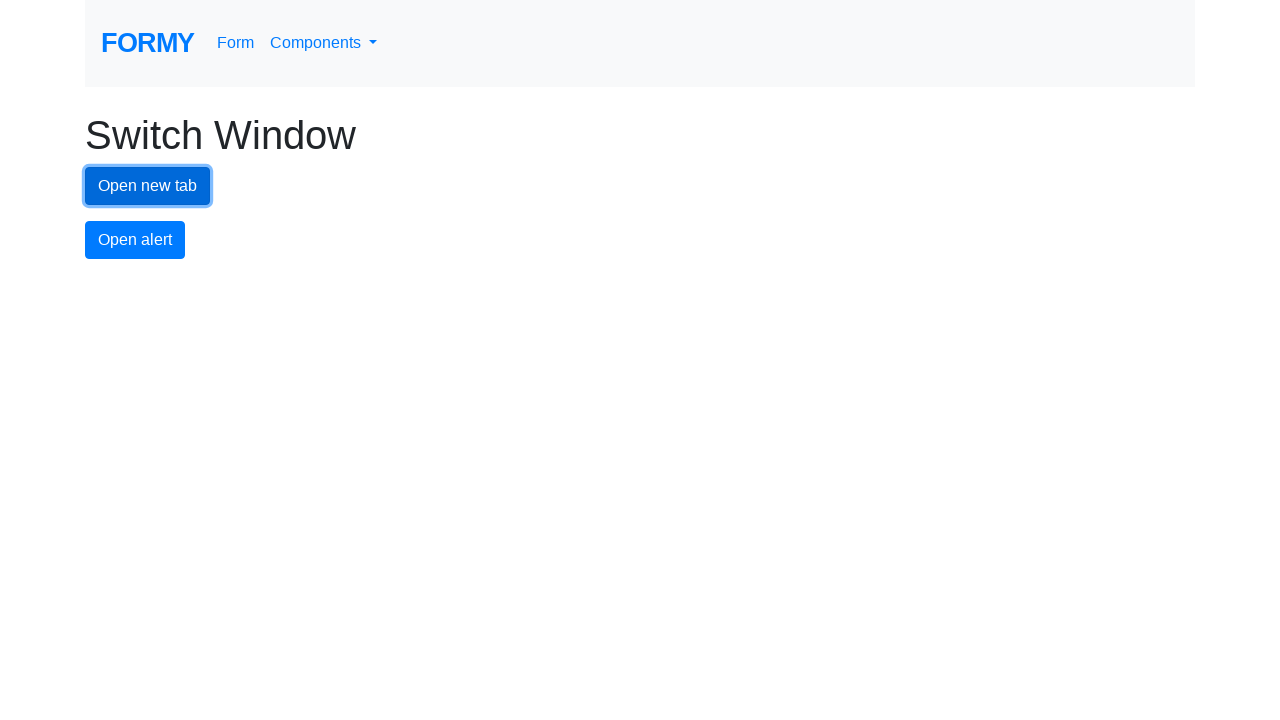